Tests scrolling functionality by scrolling down to a specific element and then scrolling back up using keyboard commands

Starting URL: https://practice.cydeo.com/

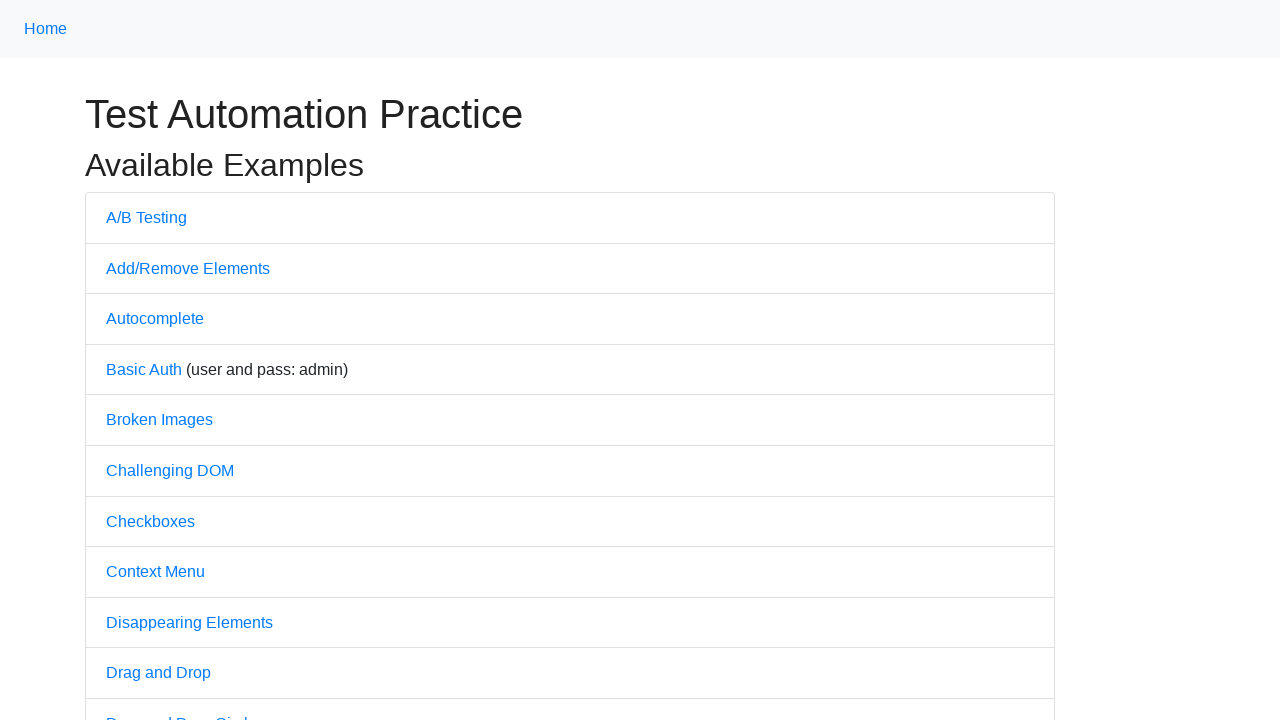

Located CYDEO link element
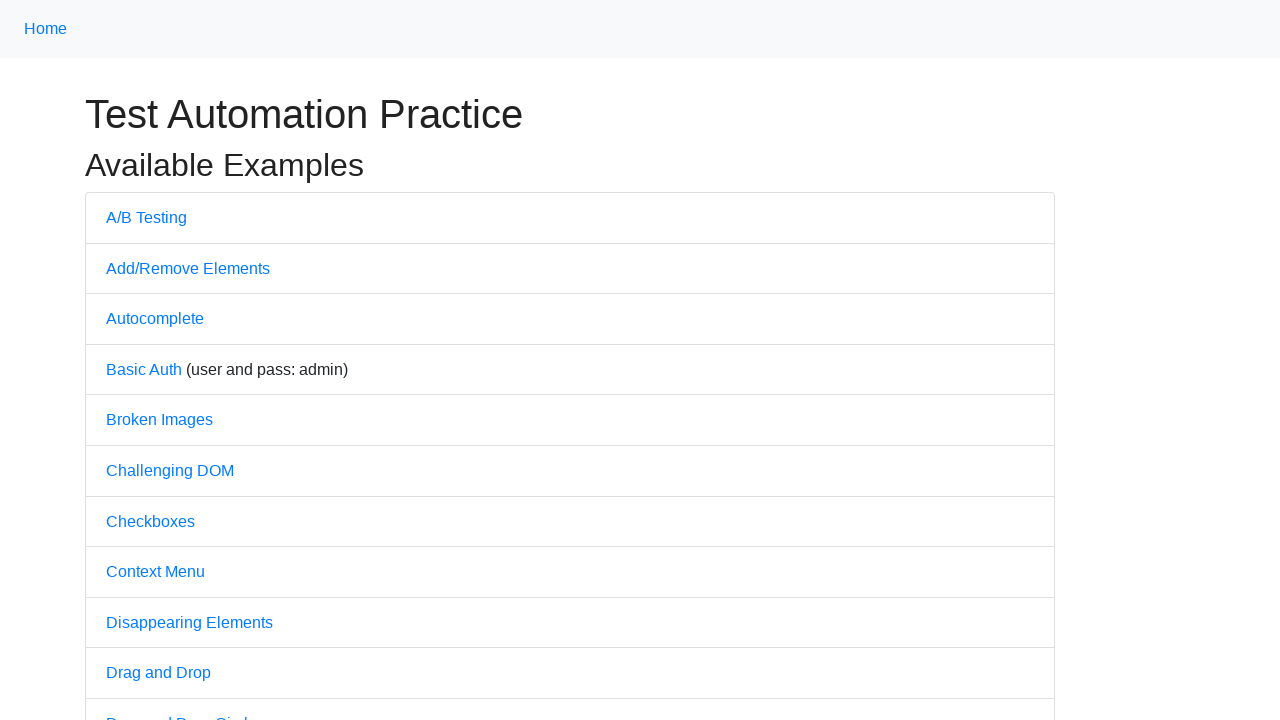

Scrolled down to CYDEO link element
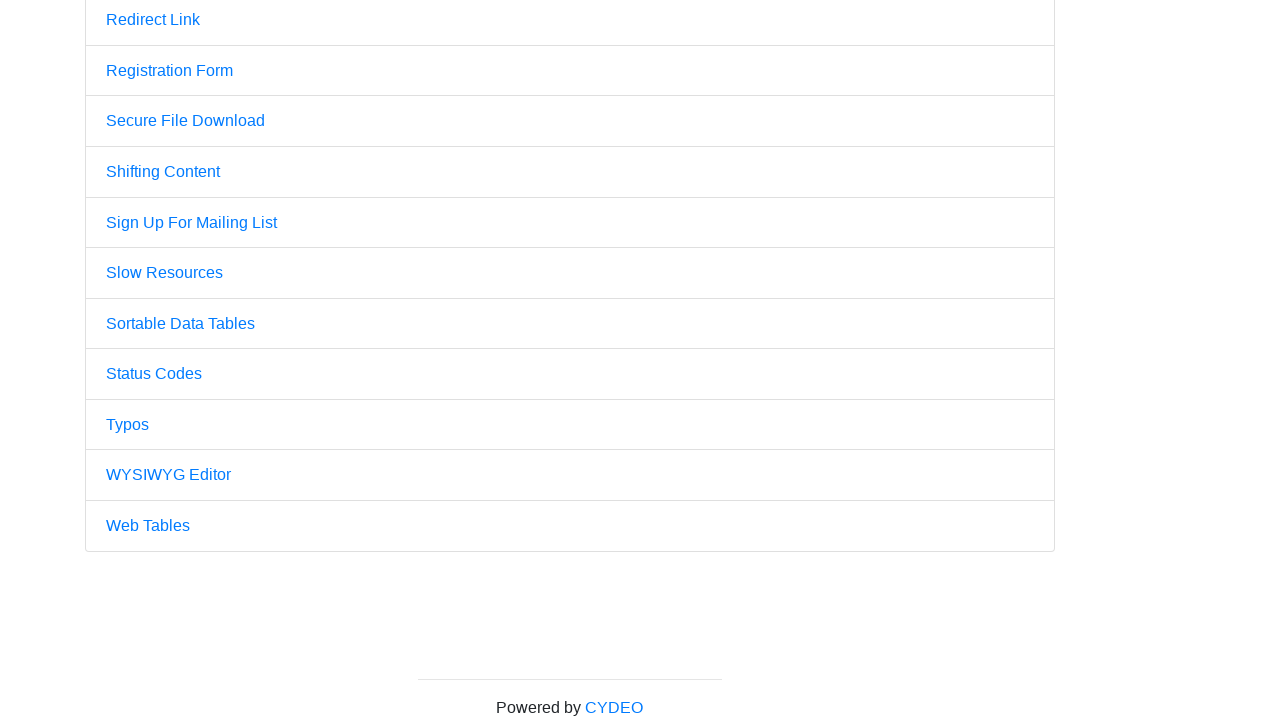

Pressed PageUp key to scroll up
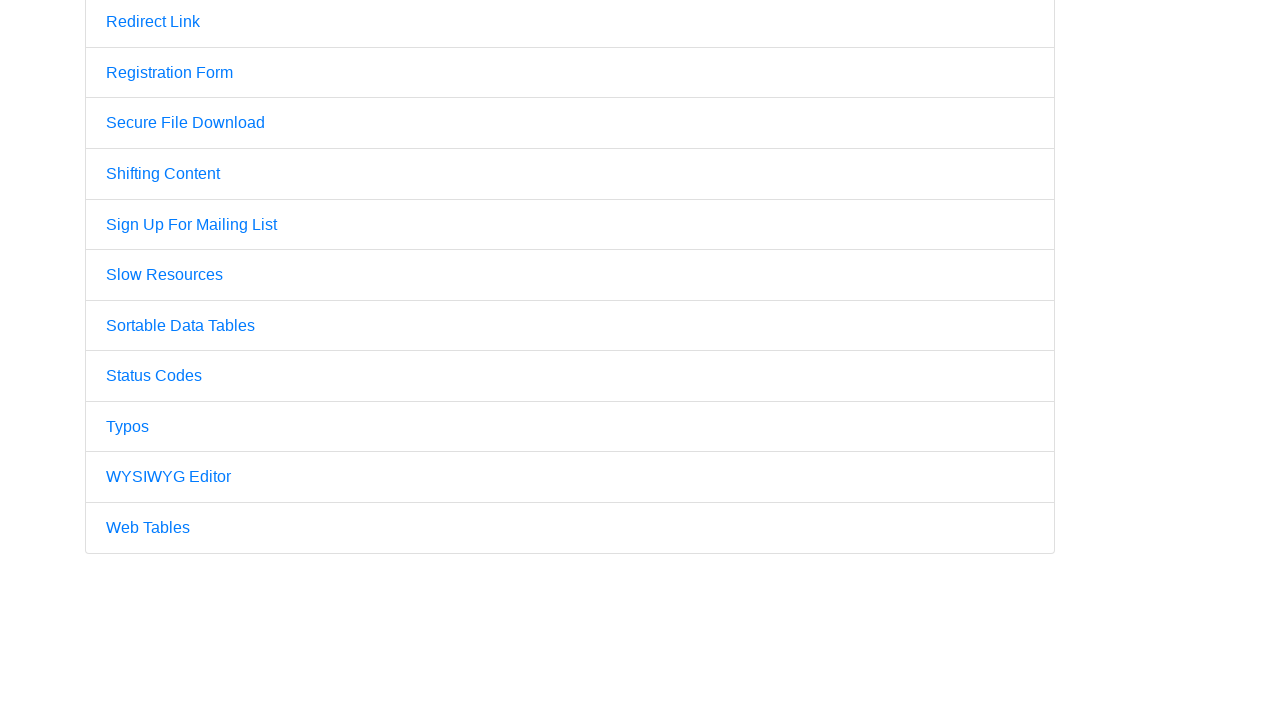

Pressed PageUp key again to scroll up further
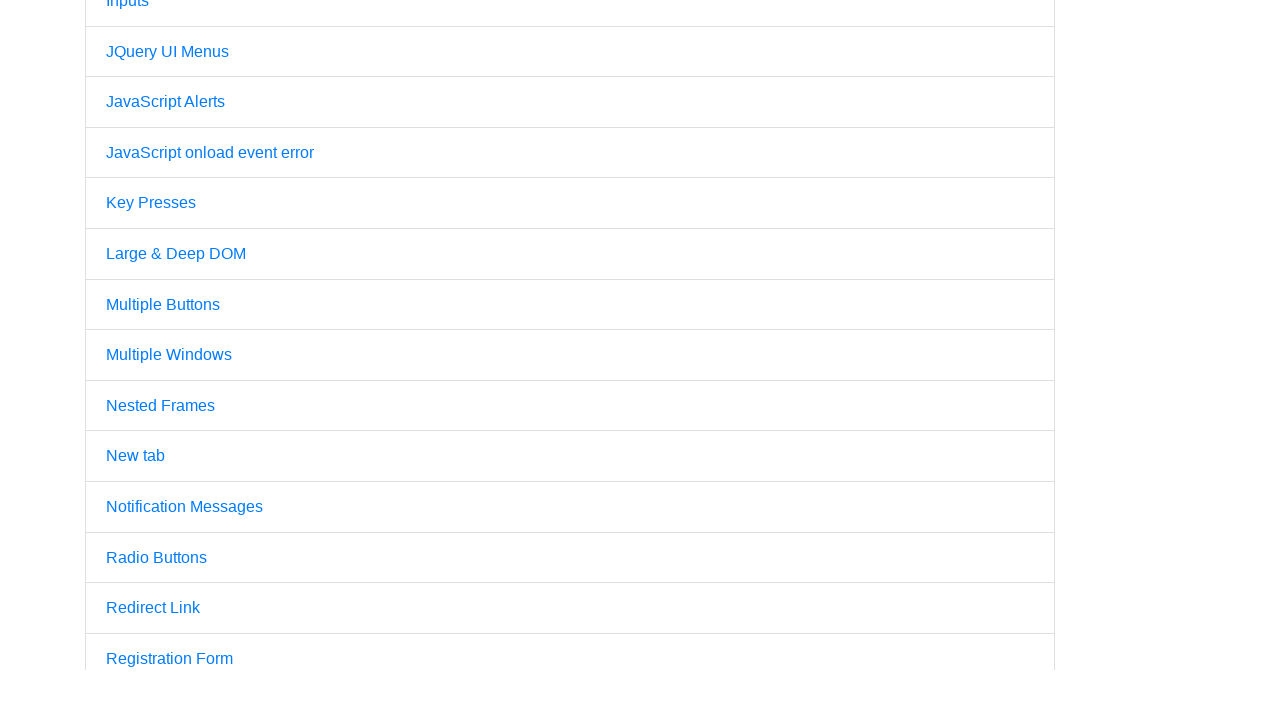

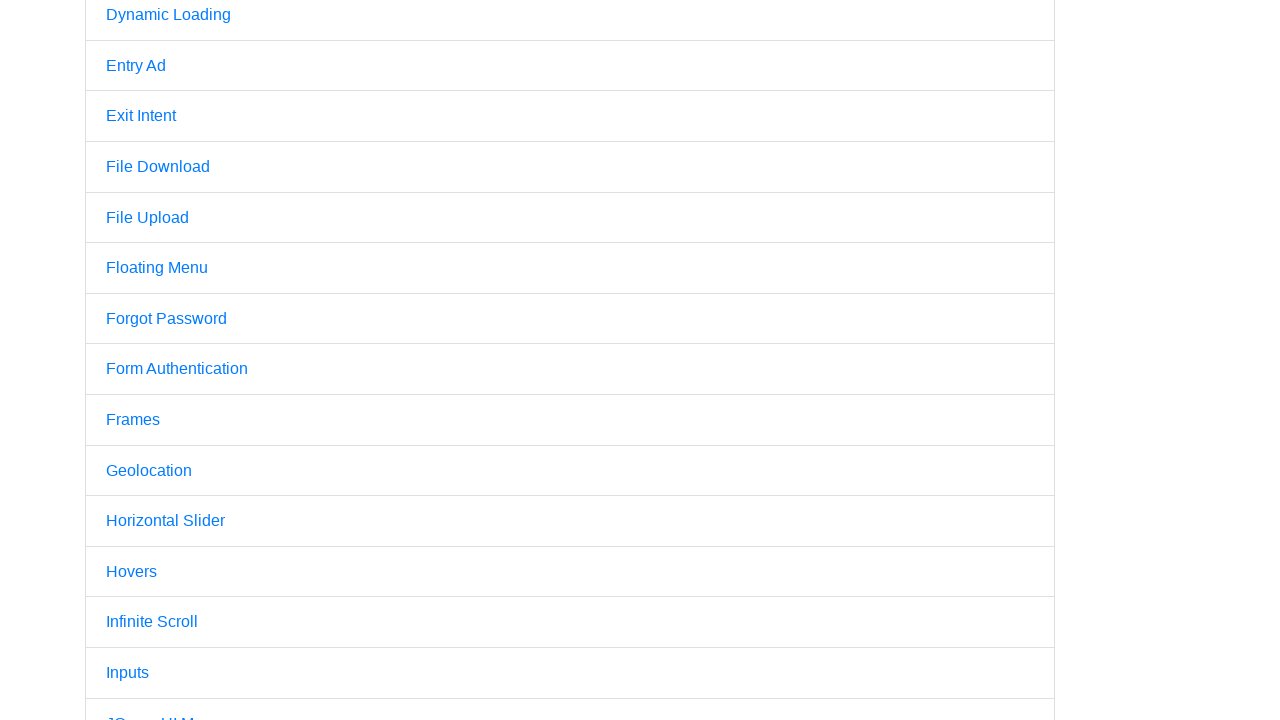